Tests dynamic controls by clicking Remove button, verifying "It's gone!" message appears, then clicking Add button and verifying "It's back!" message appears

Starting URL: https://the-internet.herokuapp.com/dynamic_controls

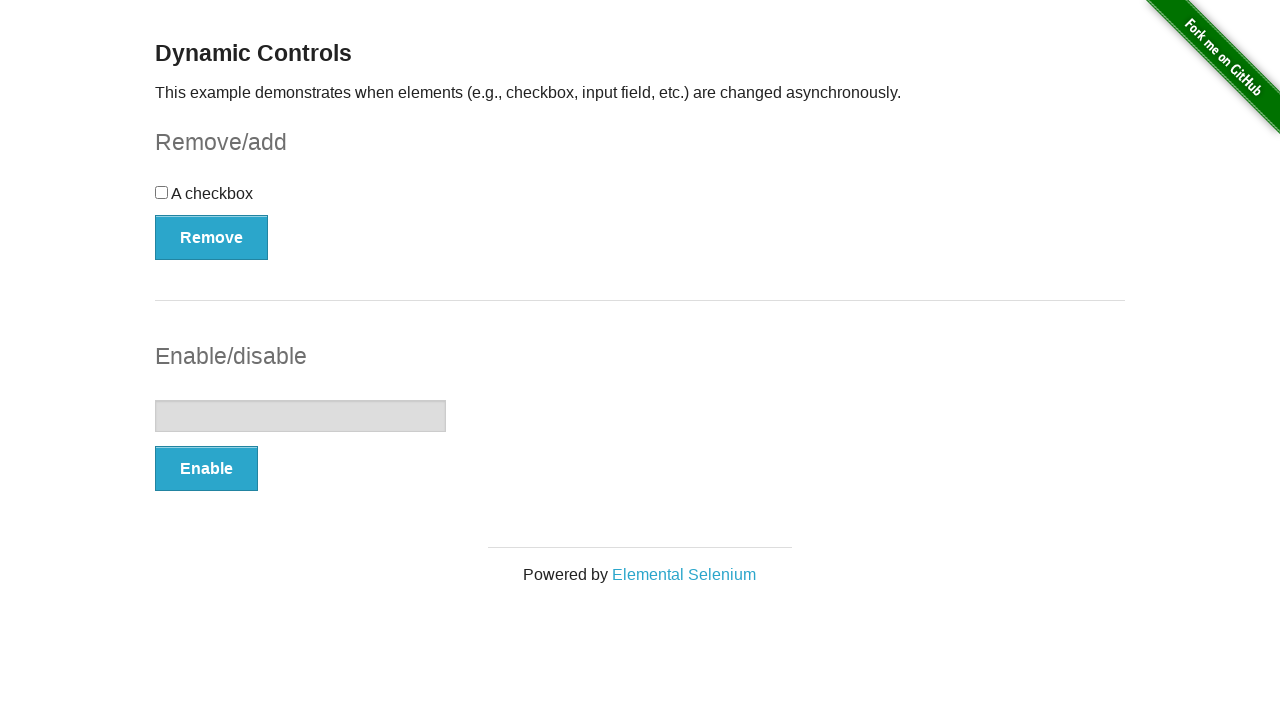

Clicked Remove button to remove dynamic control at (212, 237) on xpath=//*[.='Remove']
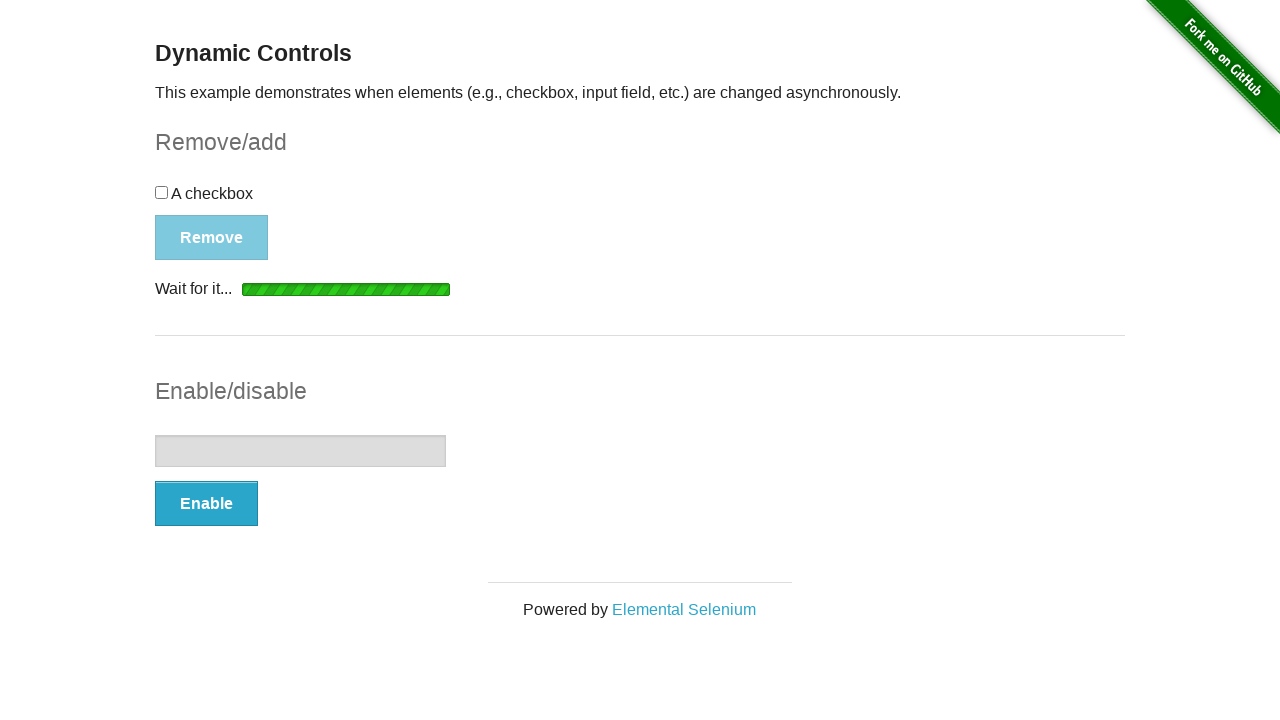

Waited for and found message element
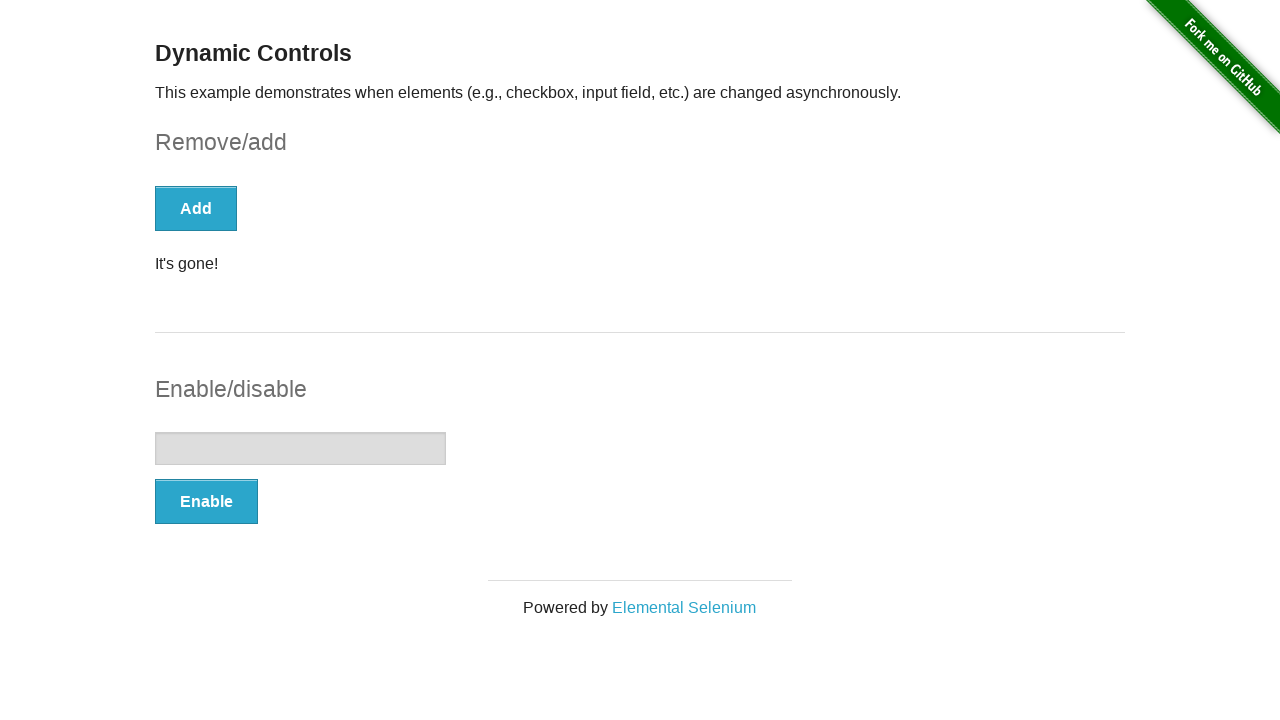

Verified 'It's gone!' message is visible
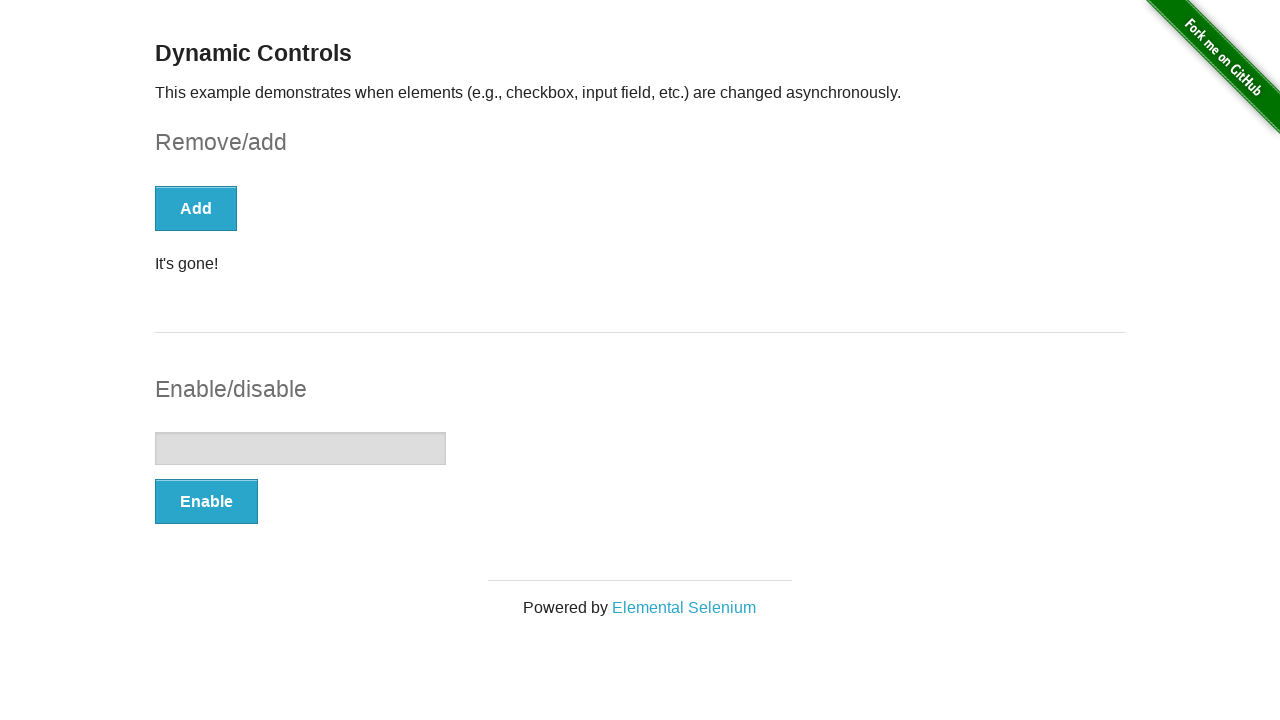

Clicked Add button to restore dynamic control at (196, 208) on xpath=//*[.='Add']
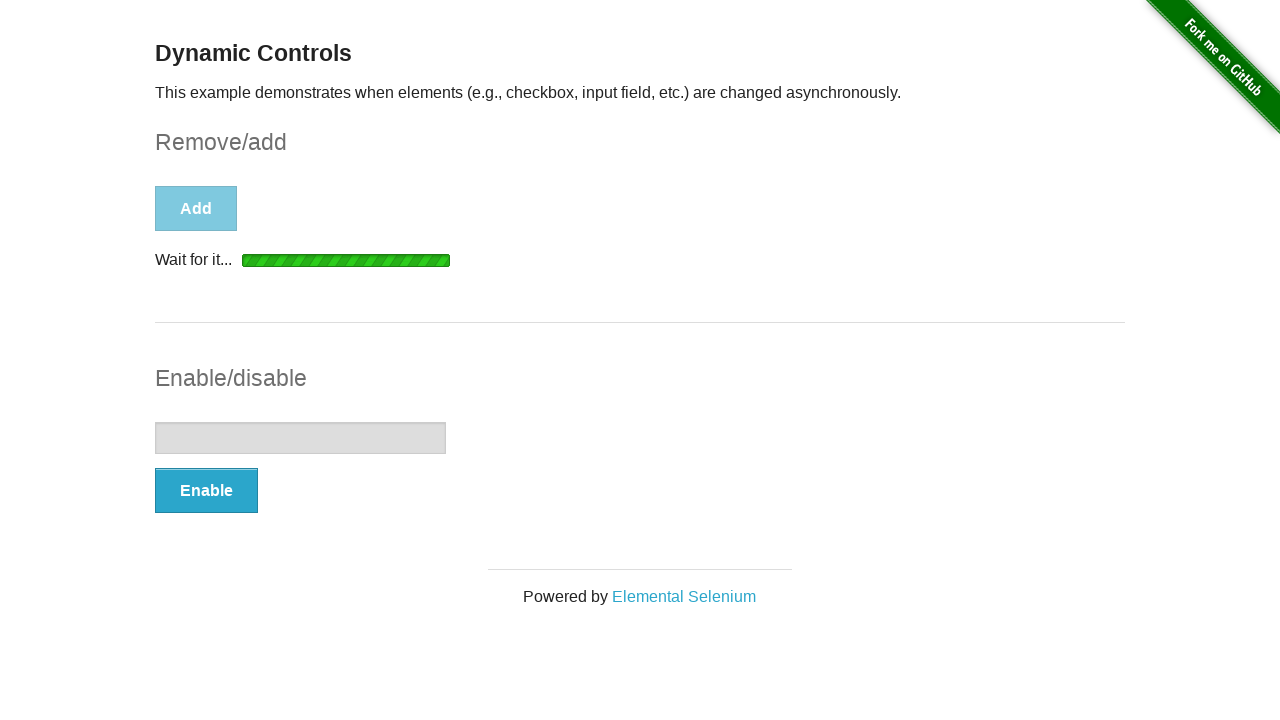

Waited for and found 'It's back!' message element
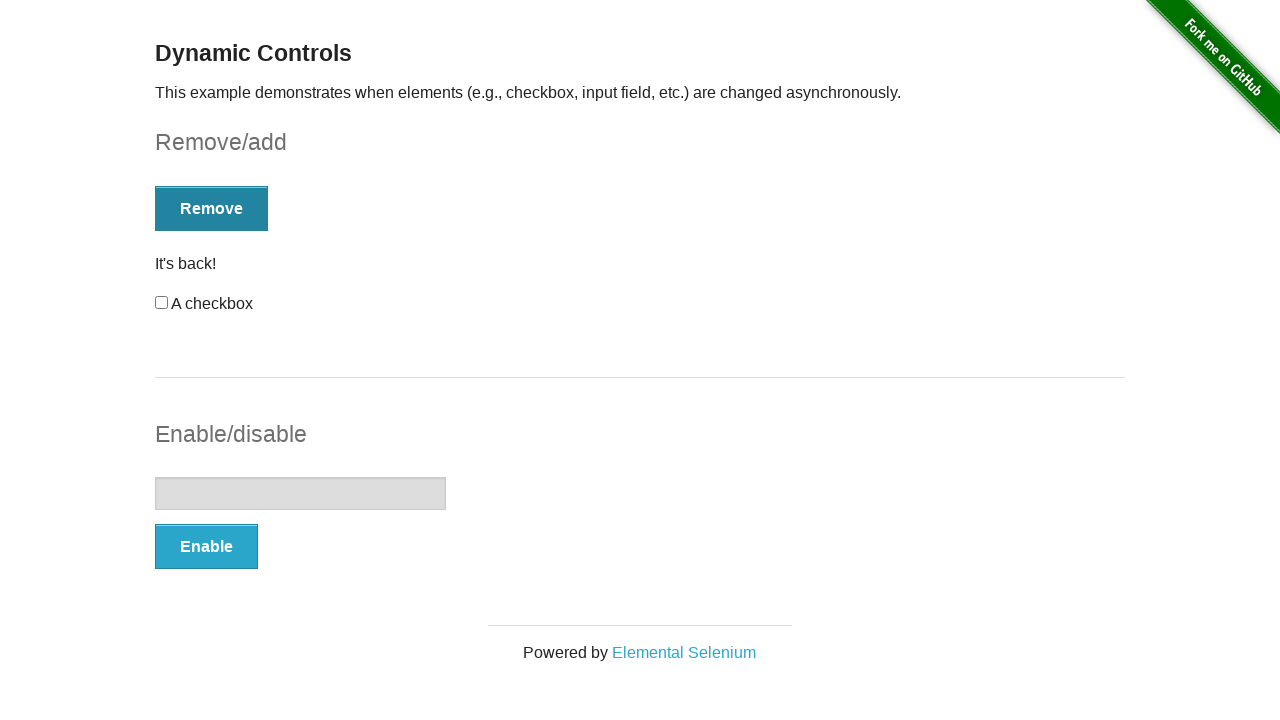

Verified 'It's back!' message is visible
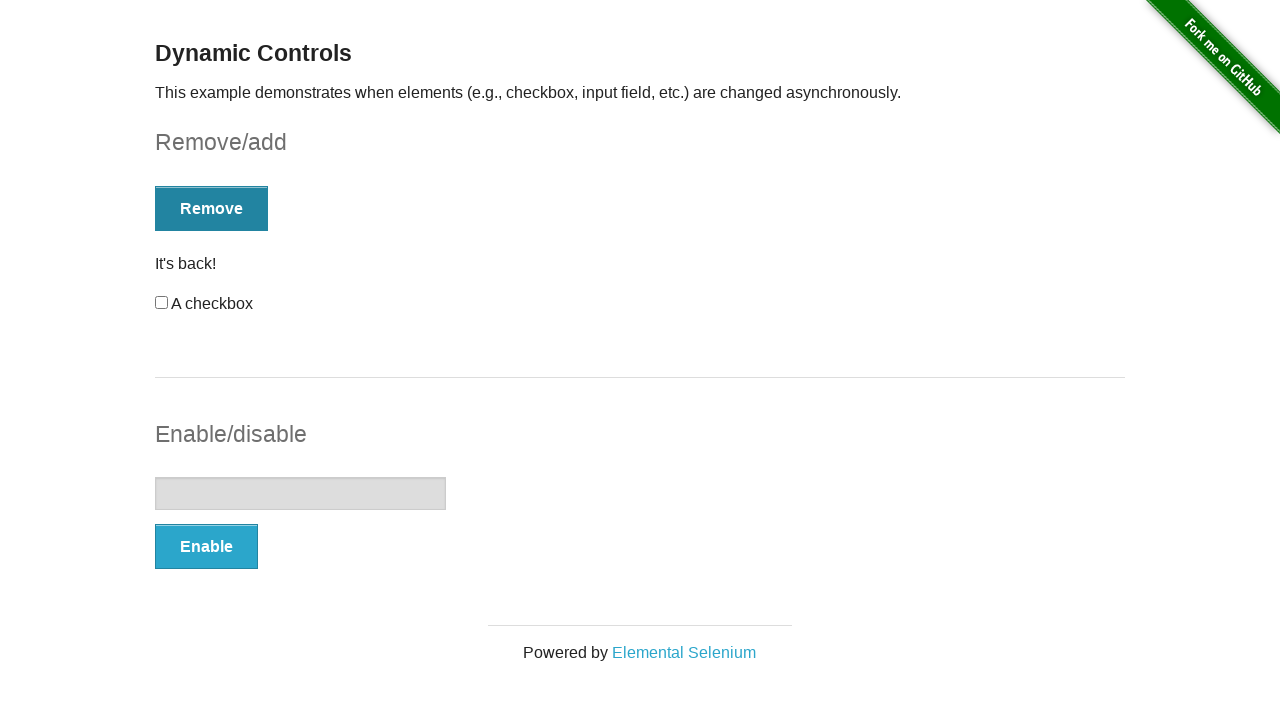

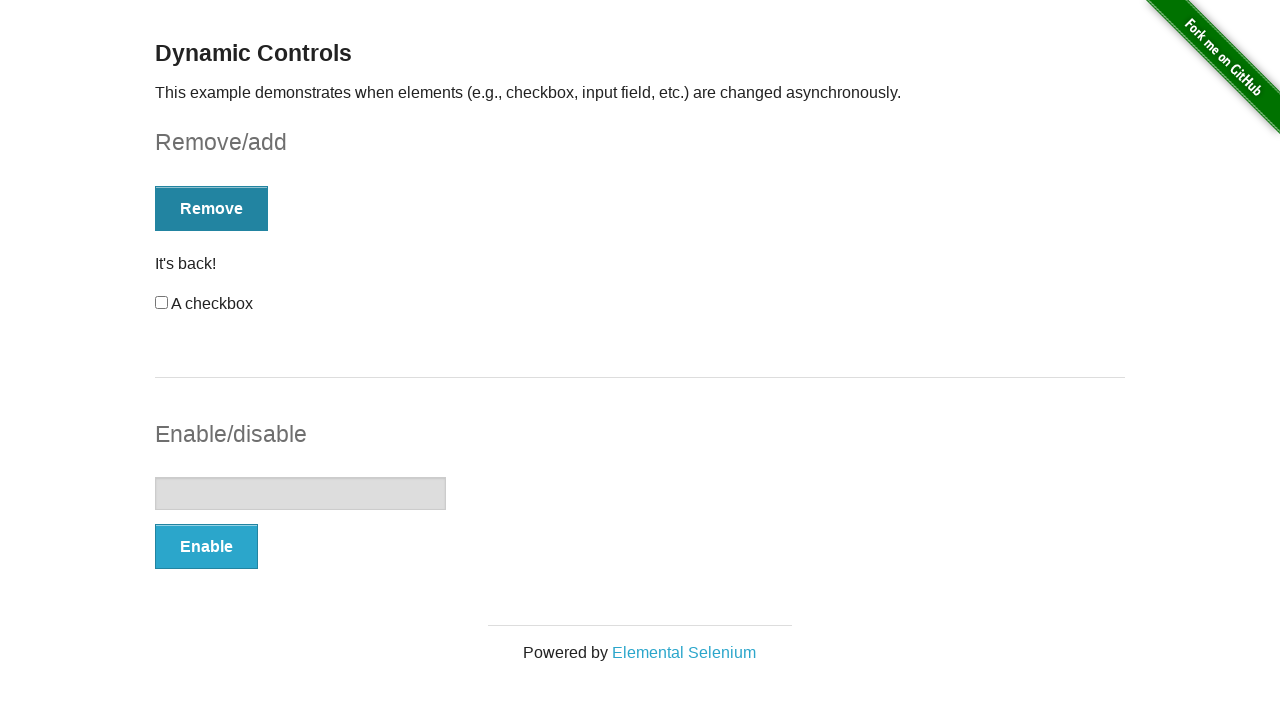